Tests product search and add-to-cart functionality by searching for products containing "ca" and clicking the add button for "Cashews" product

Starting URL: https://rahulshettyacademy.com/seleniumPractise/#/

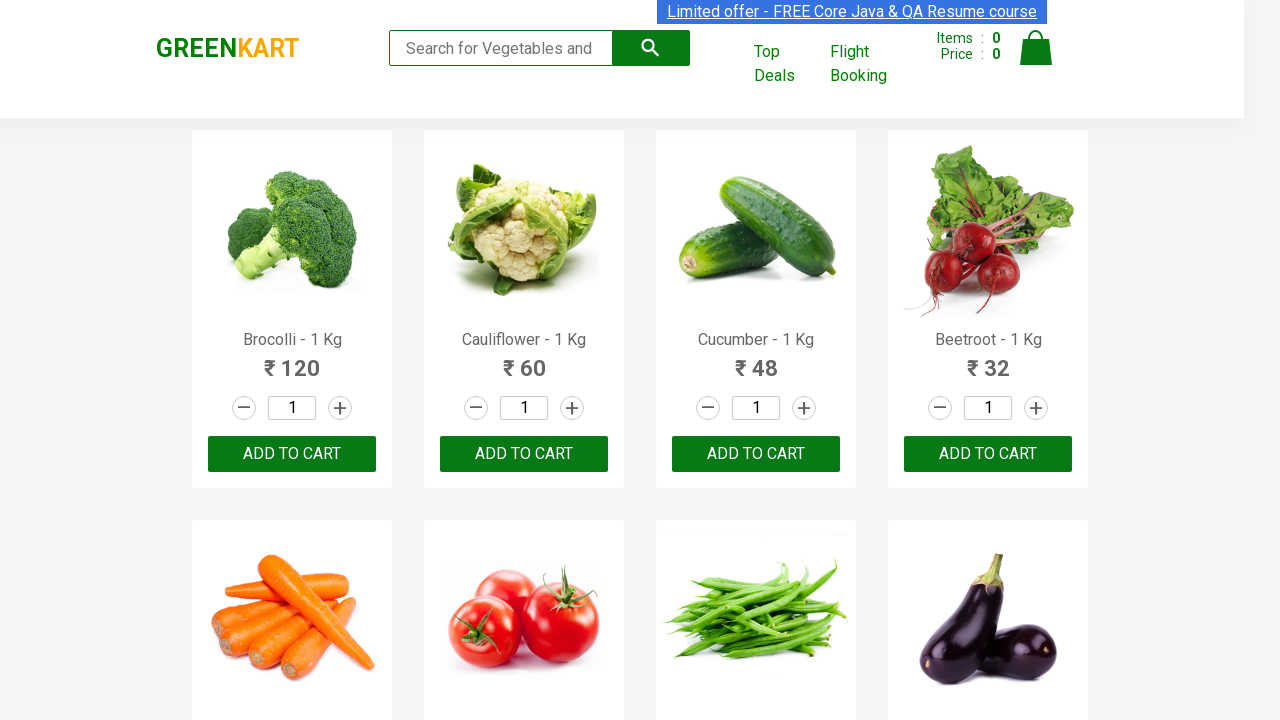

Filled search box with 'ca' on .search-keyword
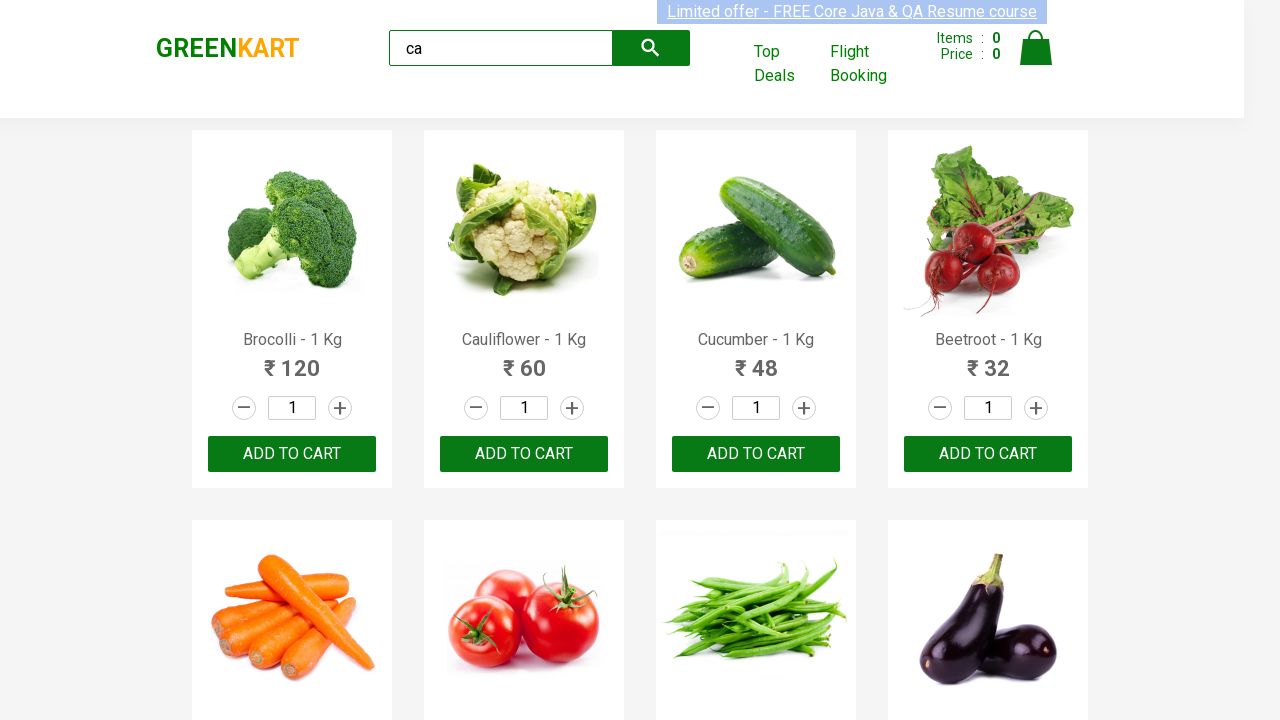

Products loaded after search
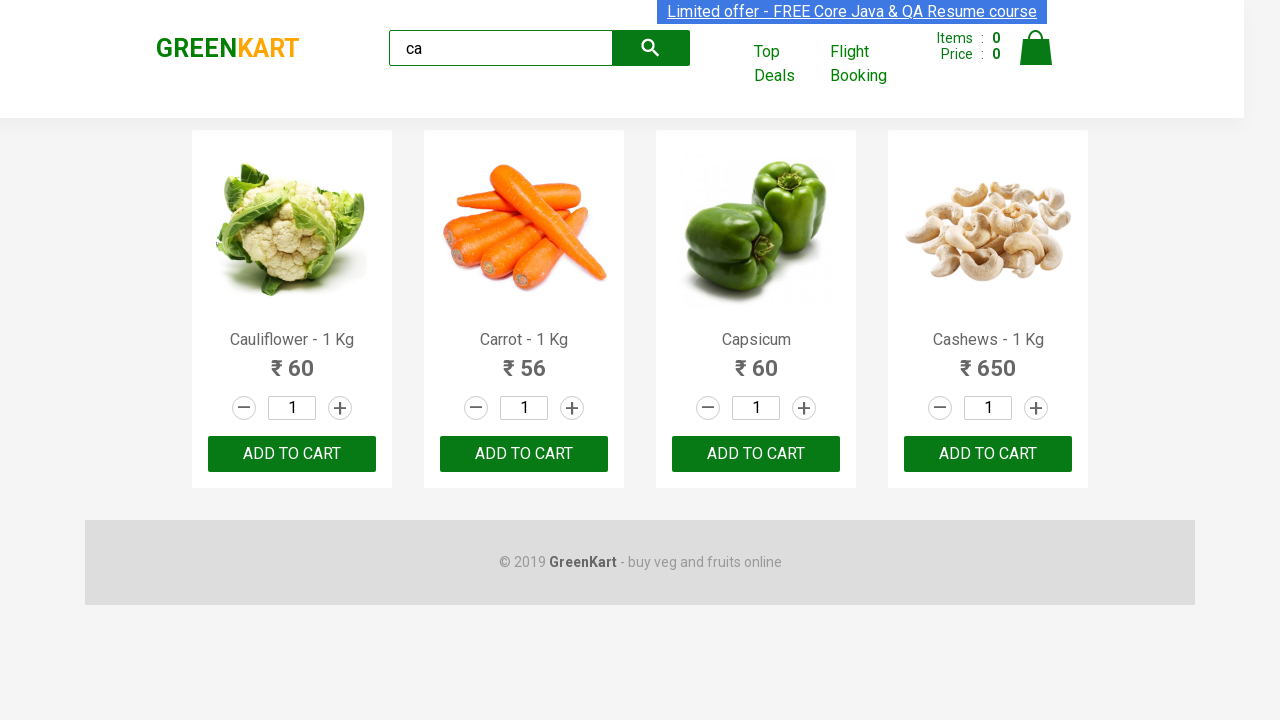

Retrieved all product elements
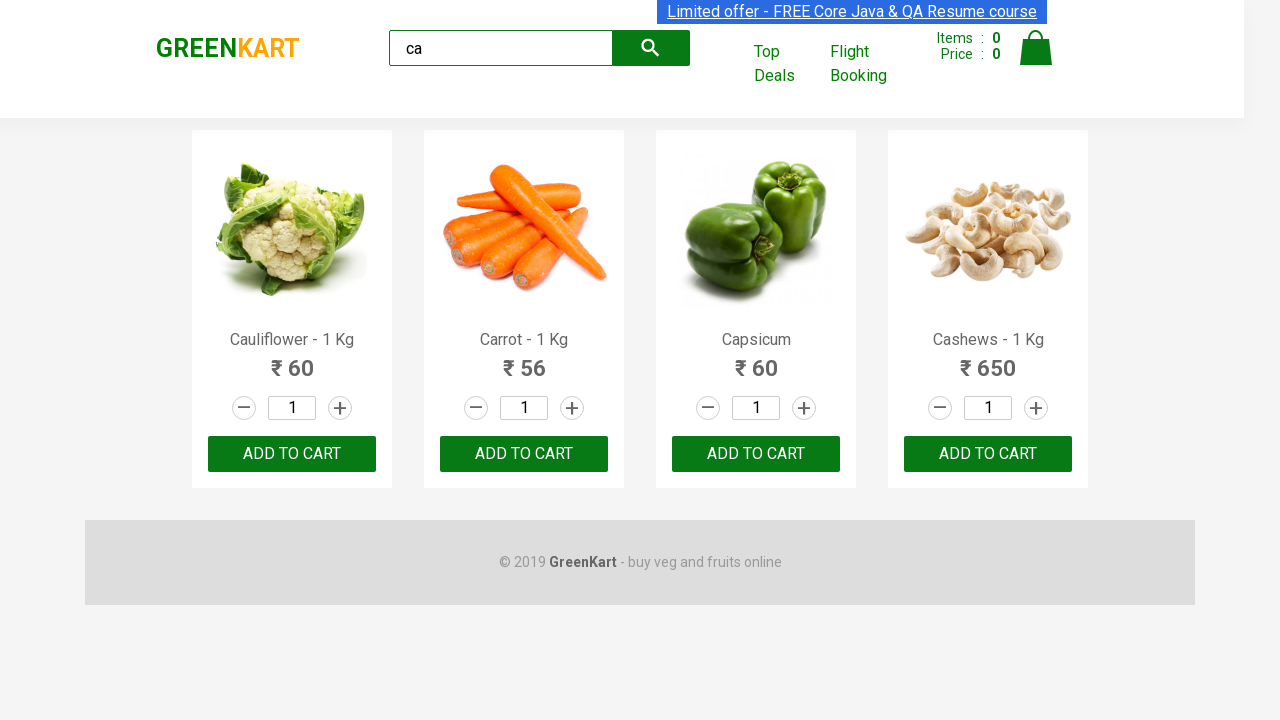

Retrieved product name: Cauliflower - 1 Kg
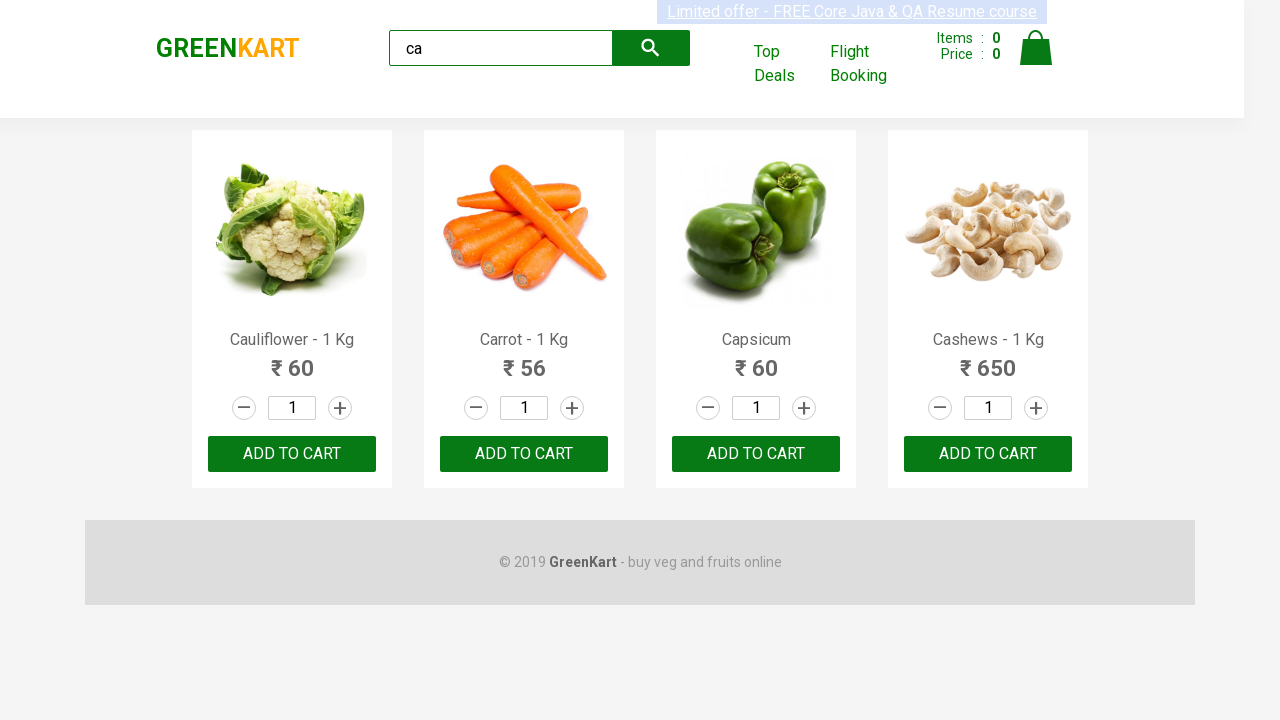

Retrieved product name: Carrot - 1 Kg
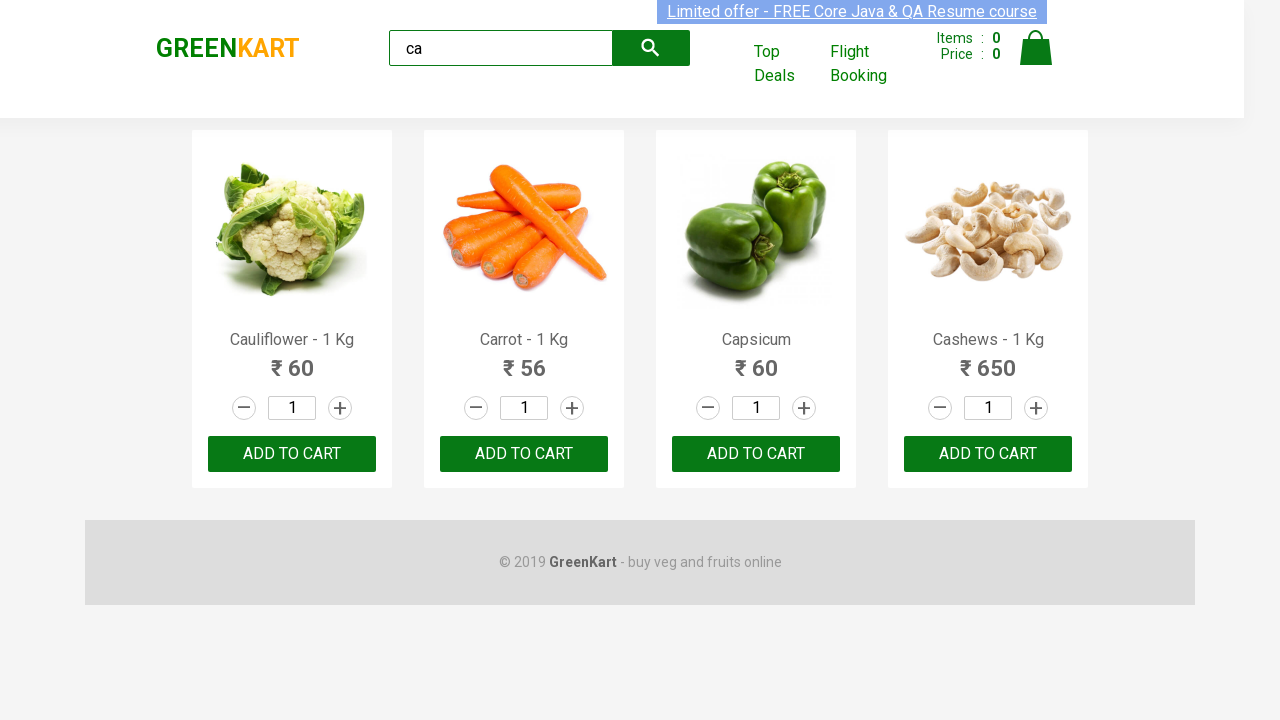

Retrieved product name: Capsicum
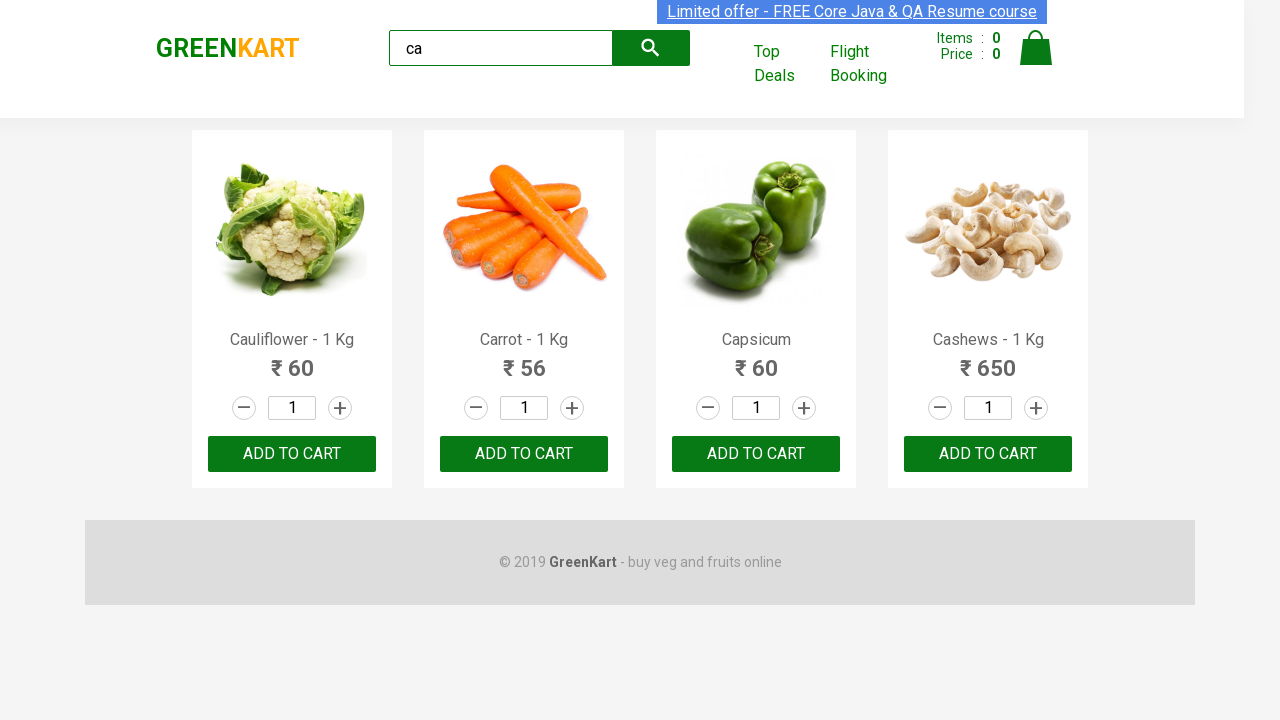

Retrieved product name: Cashews - 1 Kg
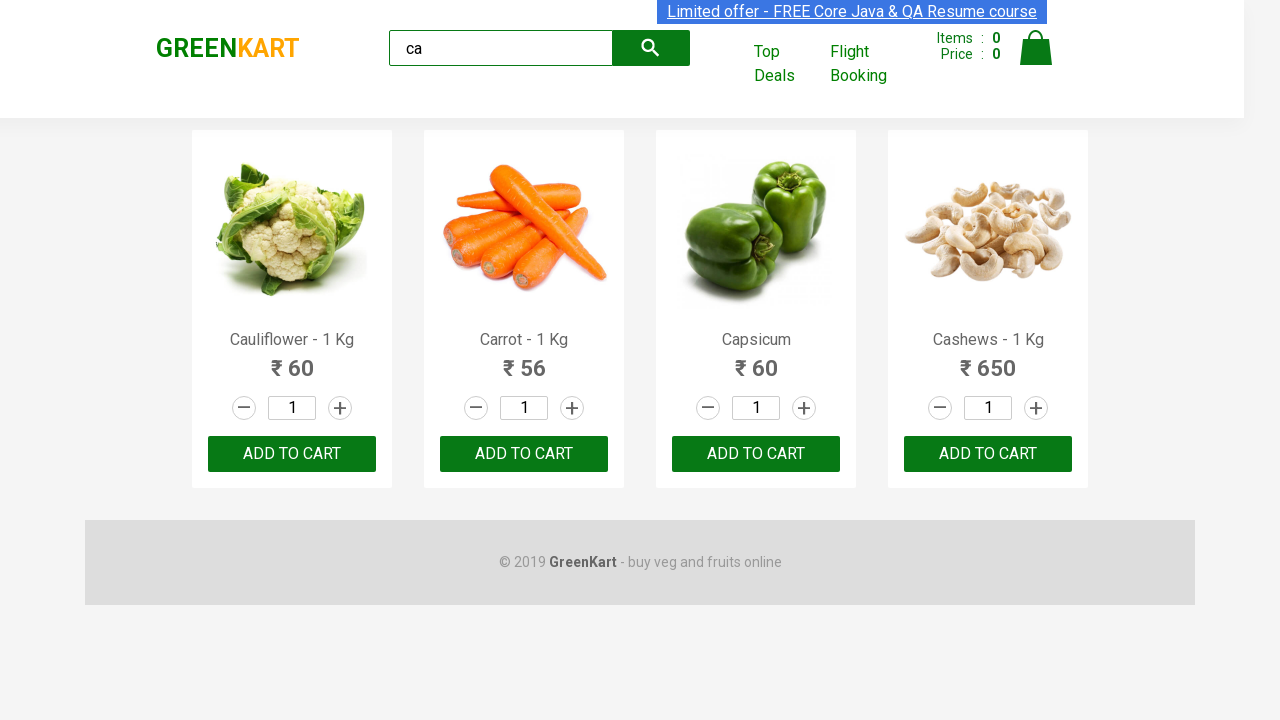

Clicked add-to-cart button for Cashews product at (988, 454) on .products .product >> nth=3 >> button
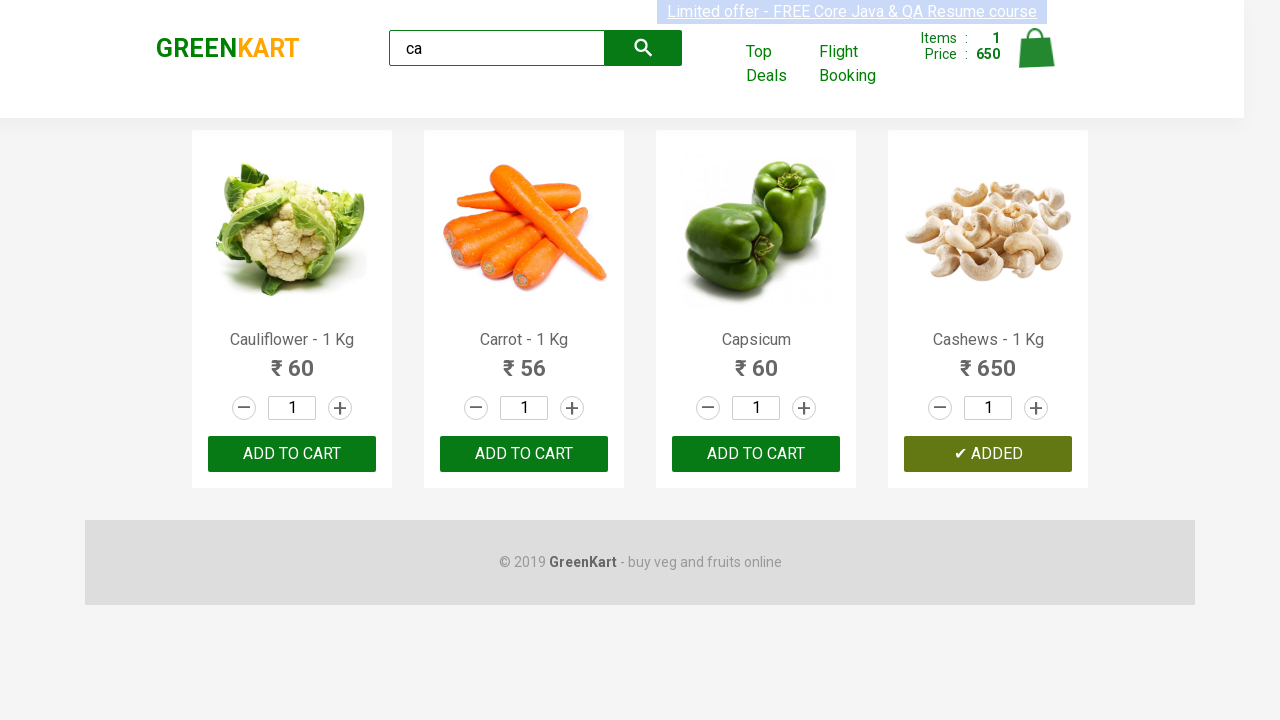

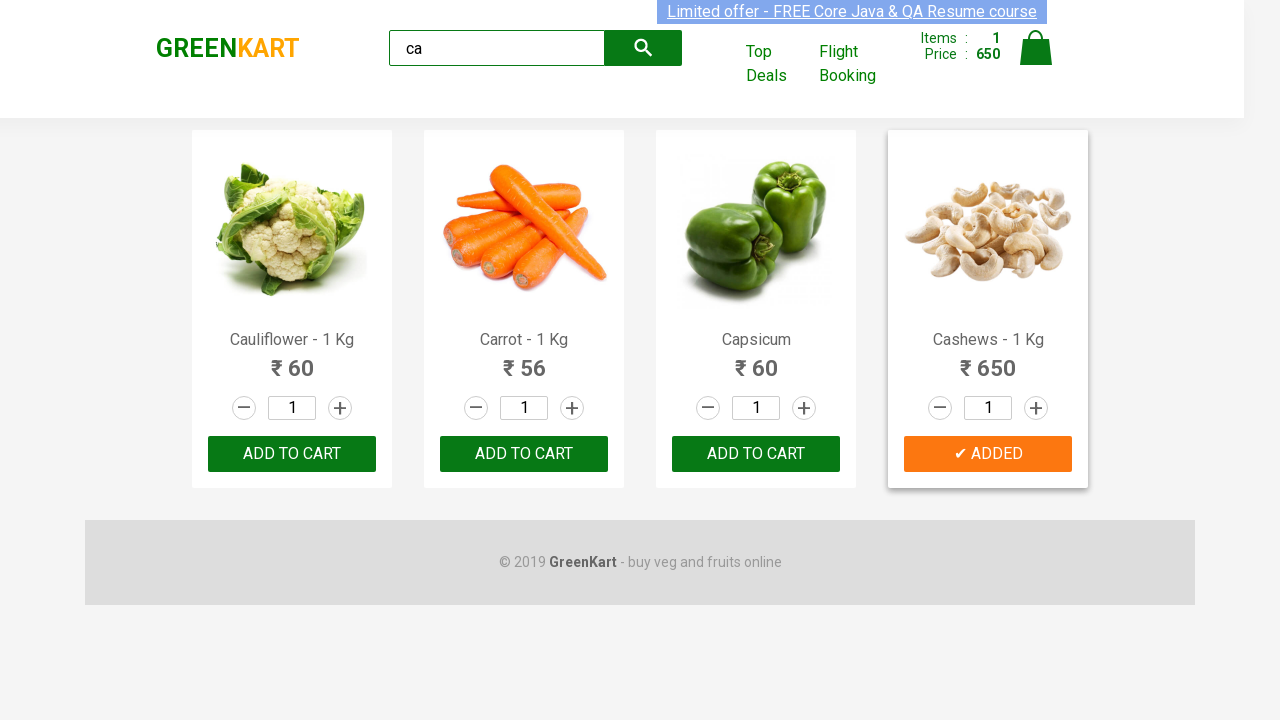